Navigates to nopCommerce demo site and verifies footer links are present

Starting URL: https://demo.nopcommerce.com/

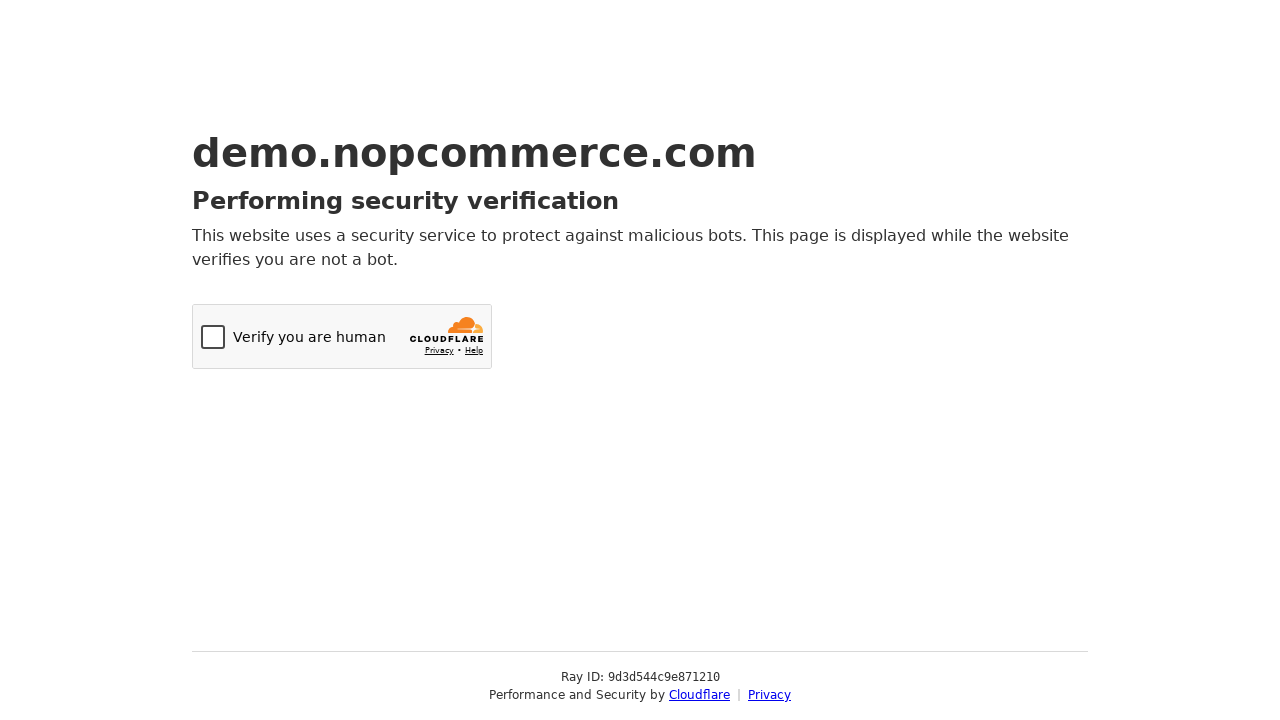

Navigated to nopCommerce demo site
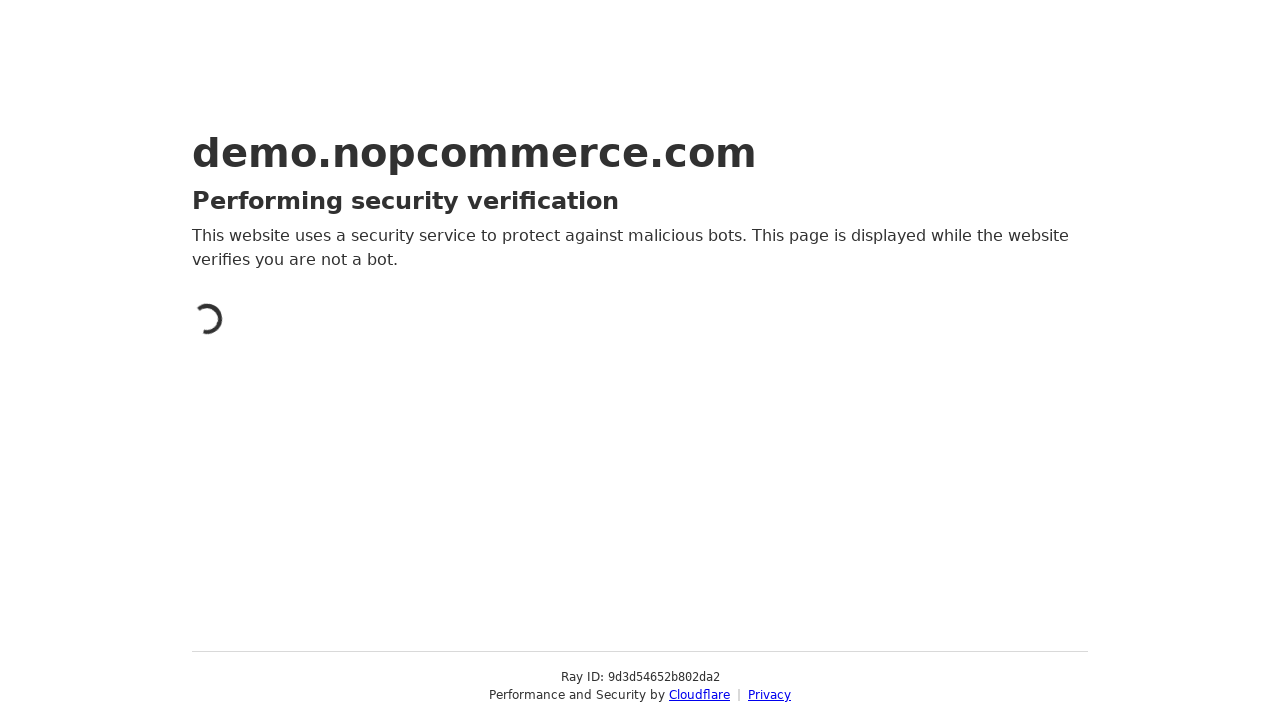

Footer links are present and loaded
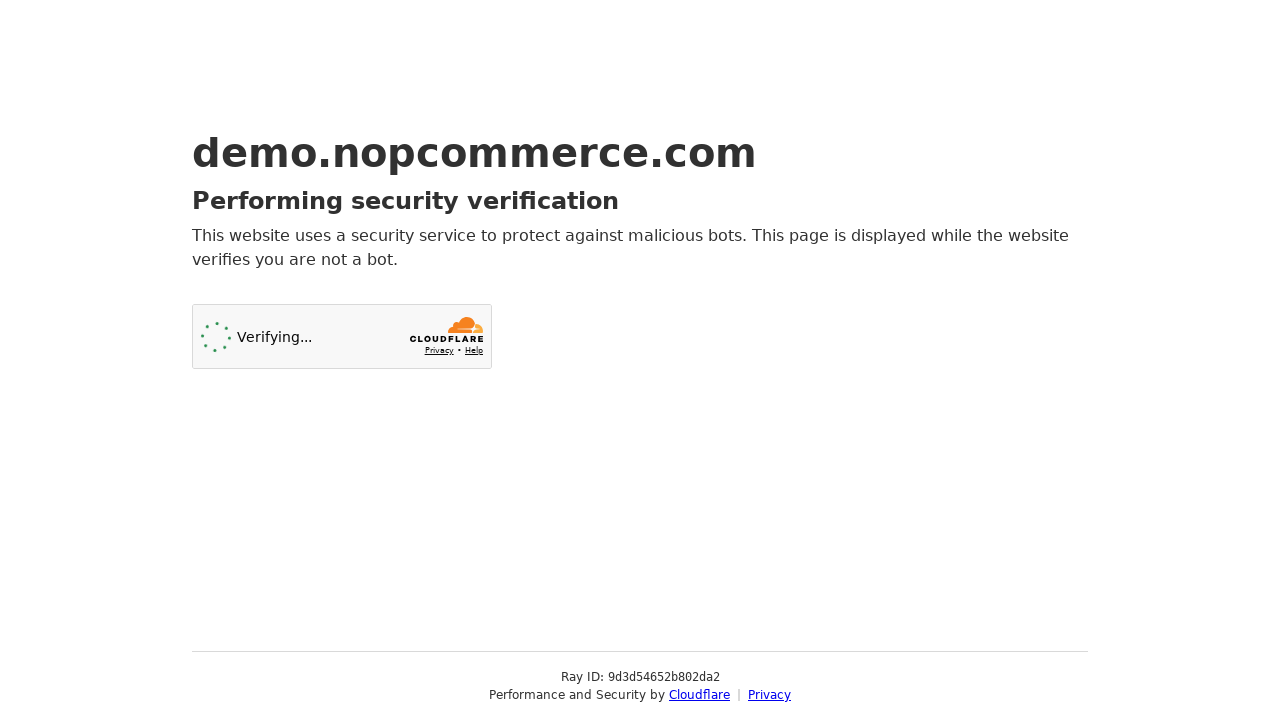

Retrieved first footer link text: 'Cloudflare'
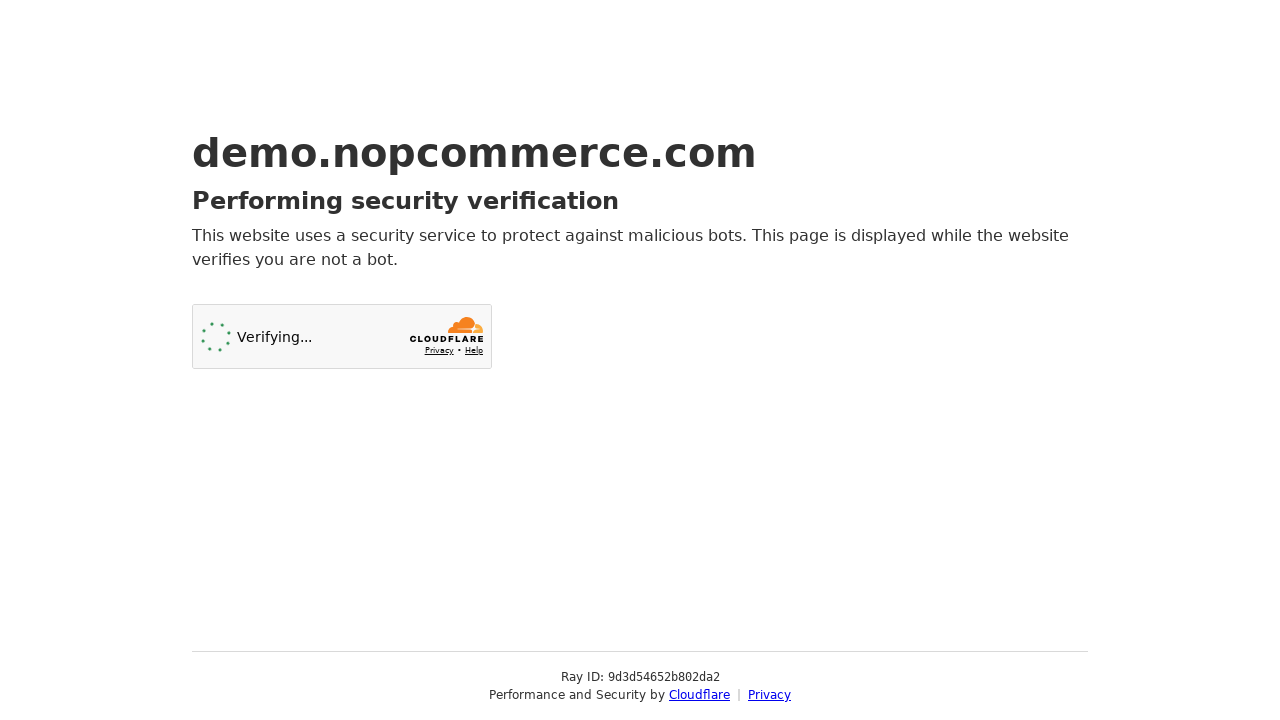

Printed footer link text to console
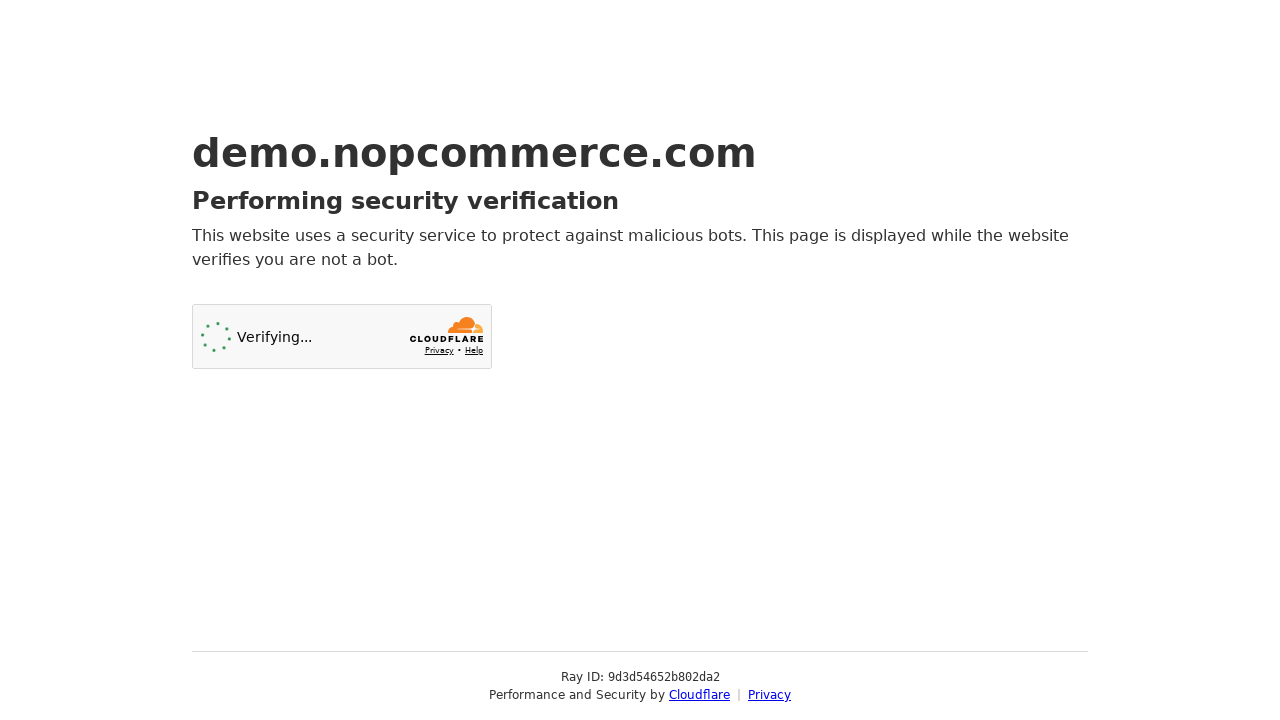

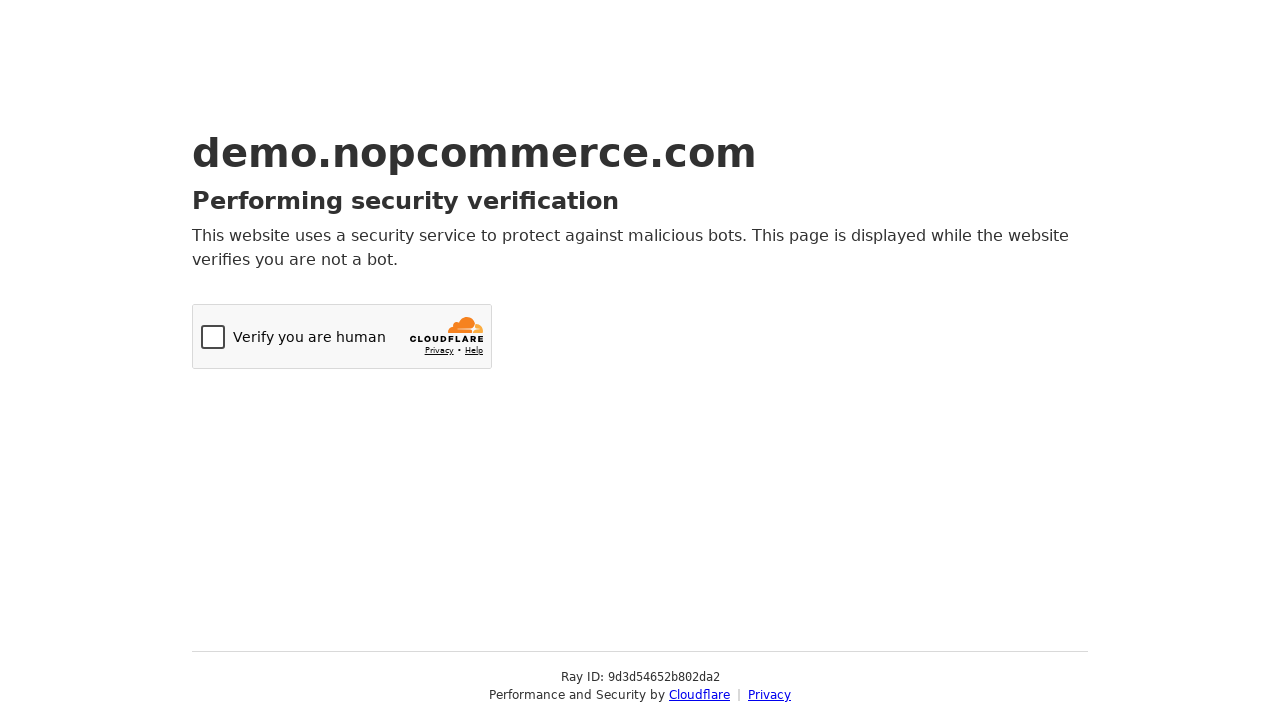